Basic browser automation test that navigates to Rahul Shetty Academy homepage and verifies the page loads by checking the title and URL are accessible.

Starting URL: https://rahulshettyacademy.com/

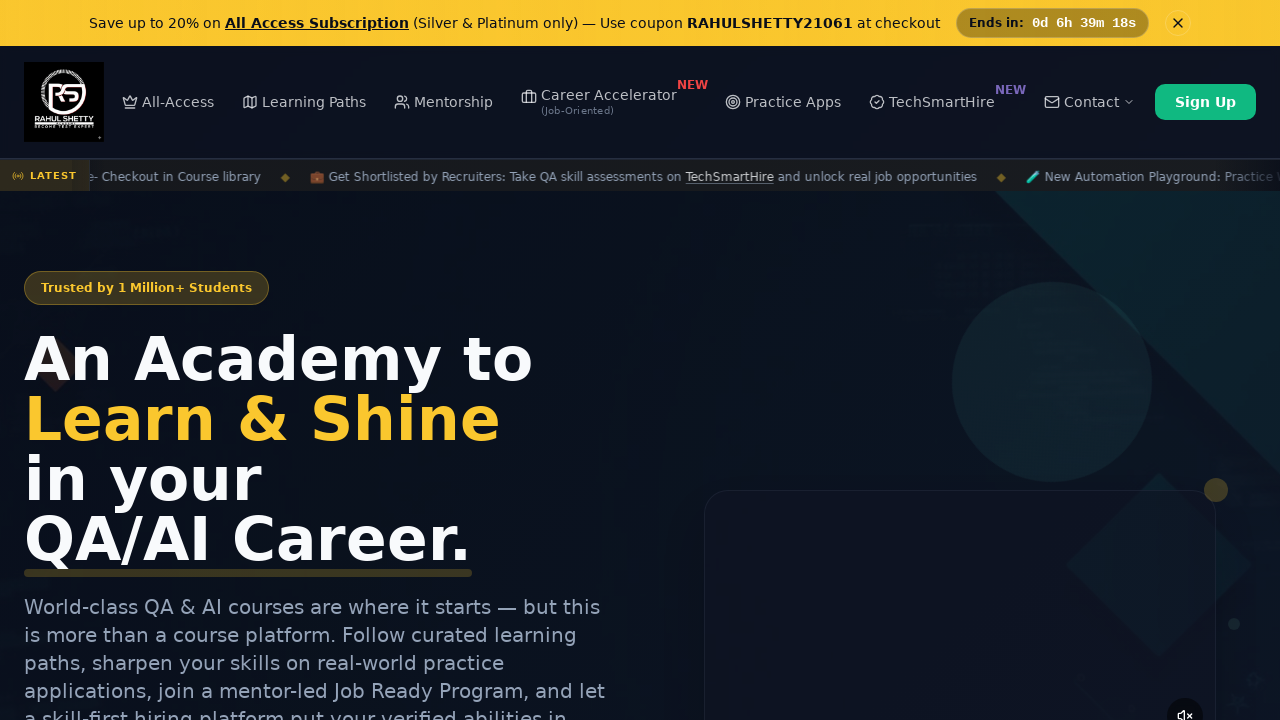

Waited for page to reach domcontentloaded state
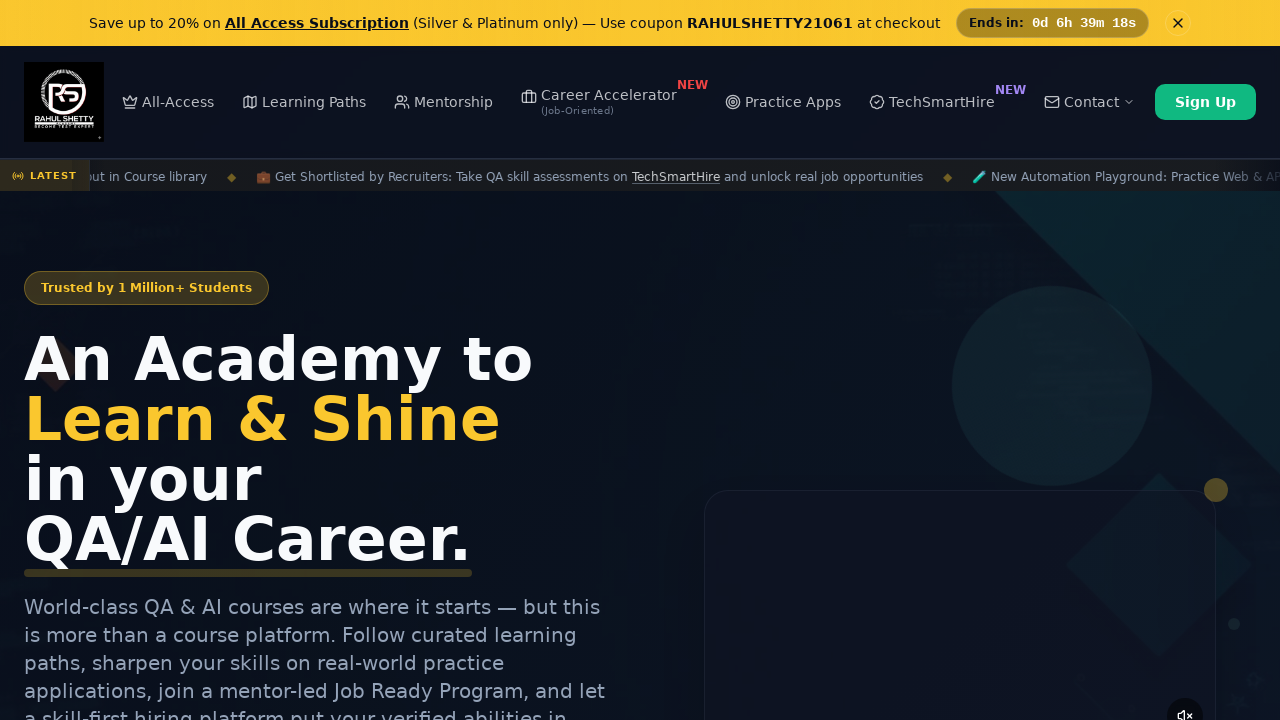

Retrieved page title: 'Rahul Shetty Academy | QA Automation, Playwright, AI Testing & Online Training'
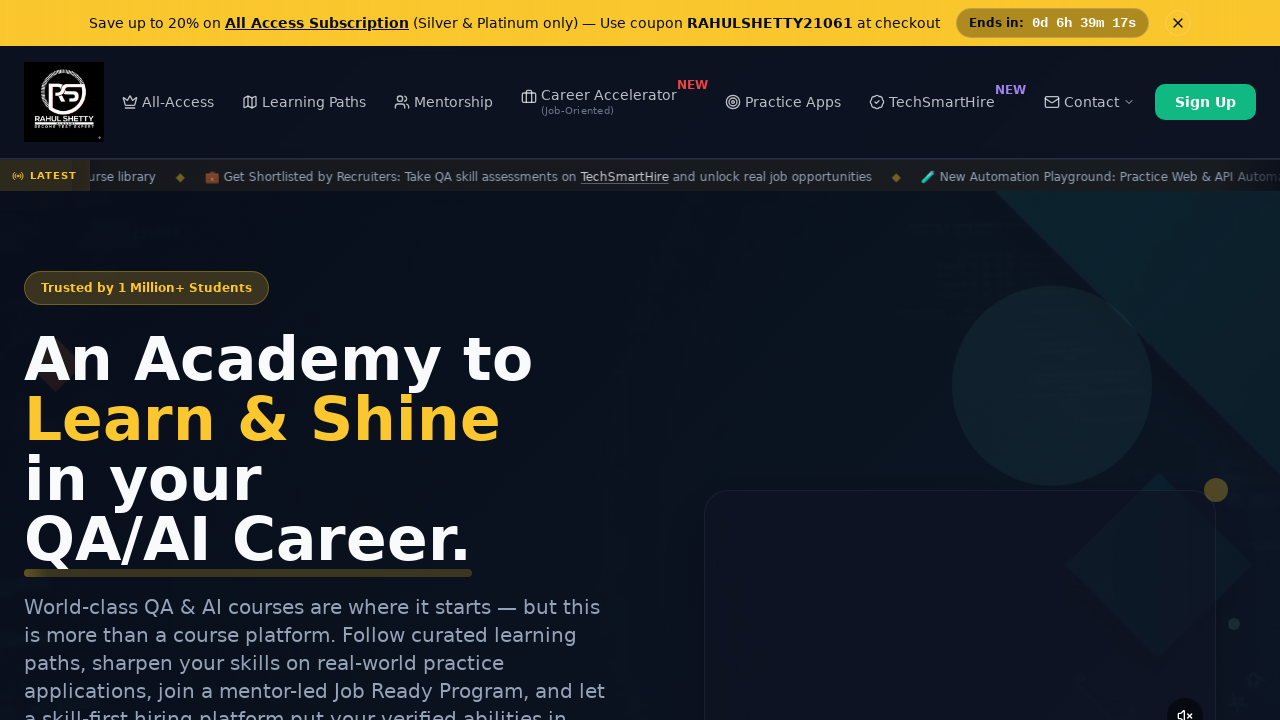

Retrieved current URL: 'https://rahulshettyacademy.com/'
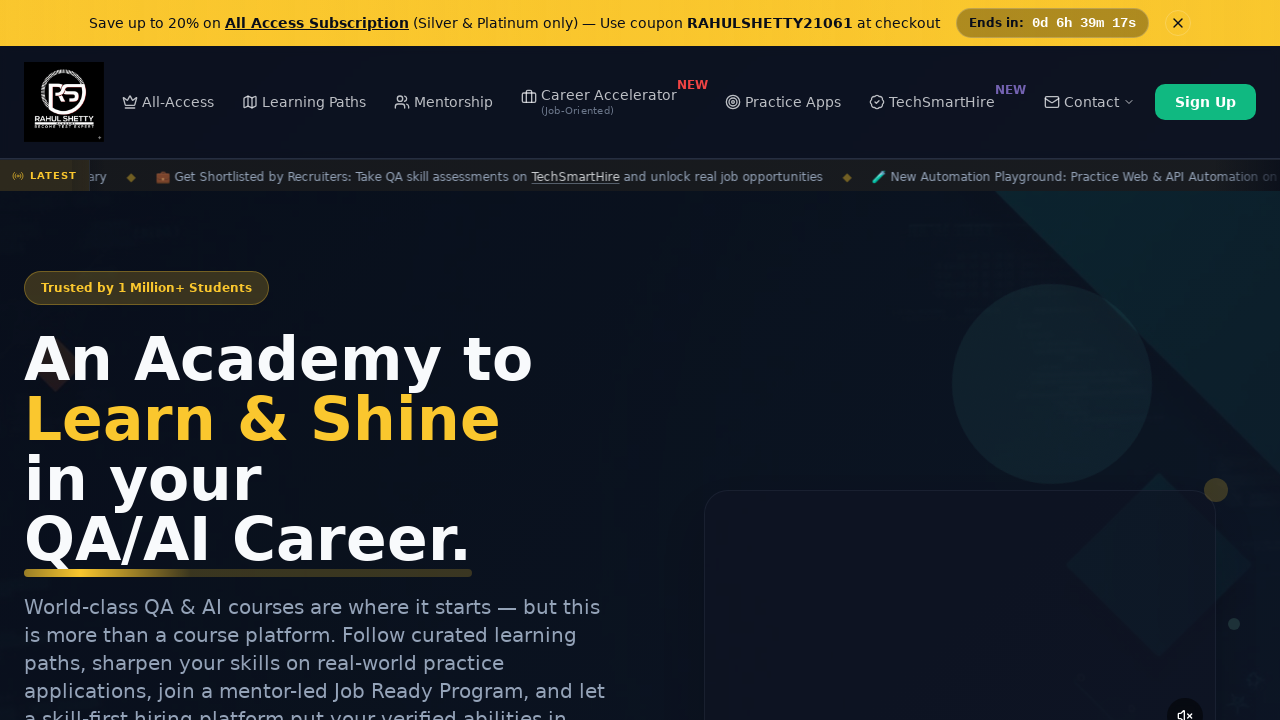

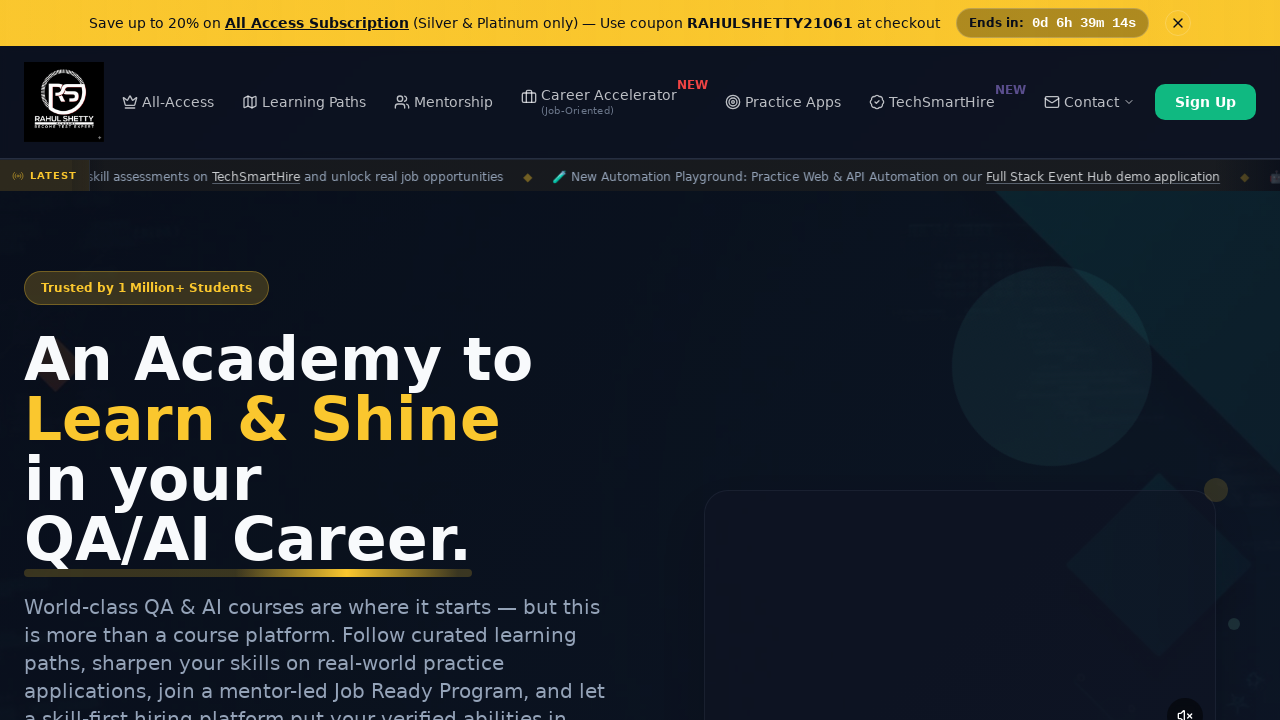